Navigates to an HTML forms tutorial page and locates radio button elements within a form group, verifying they are present on the page.

Starting URL: http://echoecho.com/htmlforms10.htm

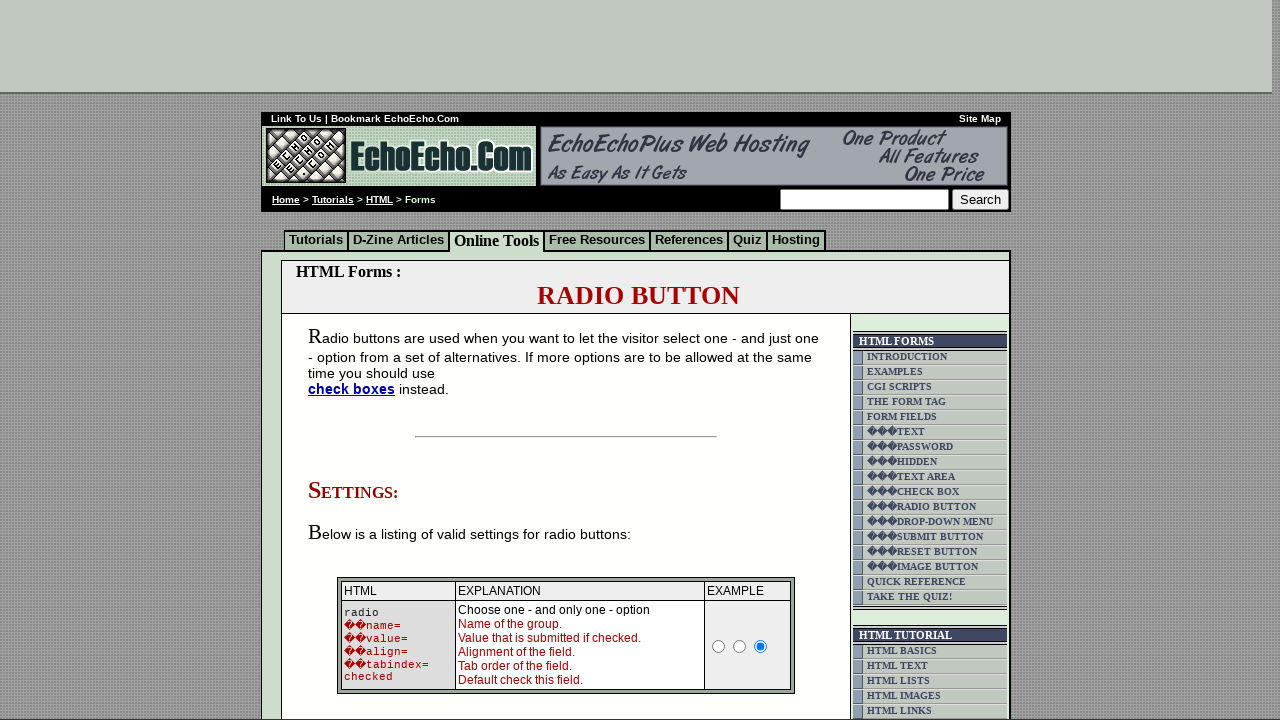

Waited for radio button container to load
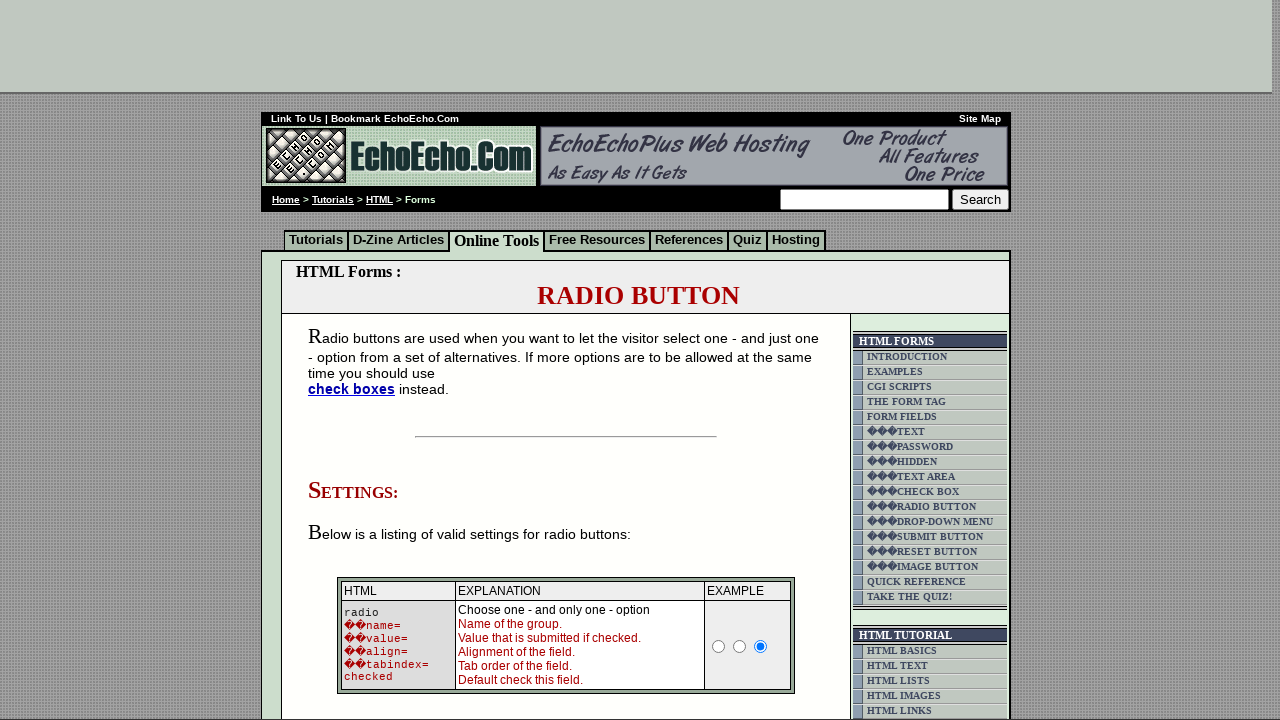

Located radio button elements with name 'group1'
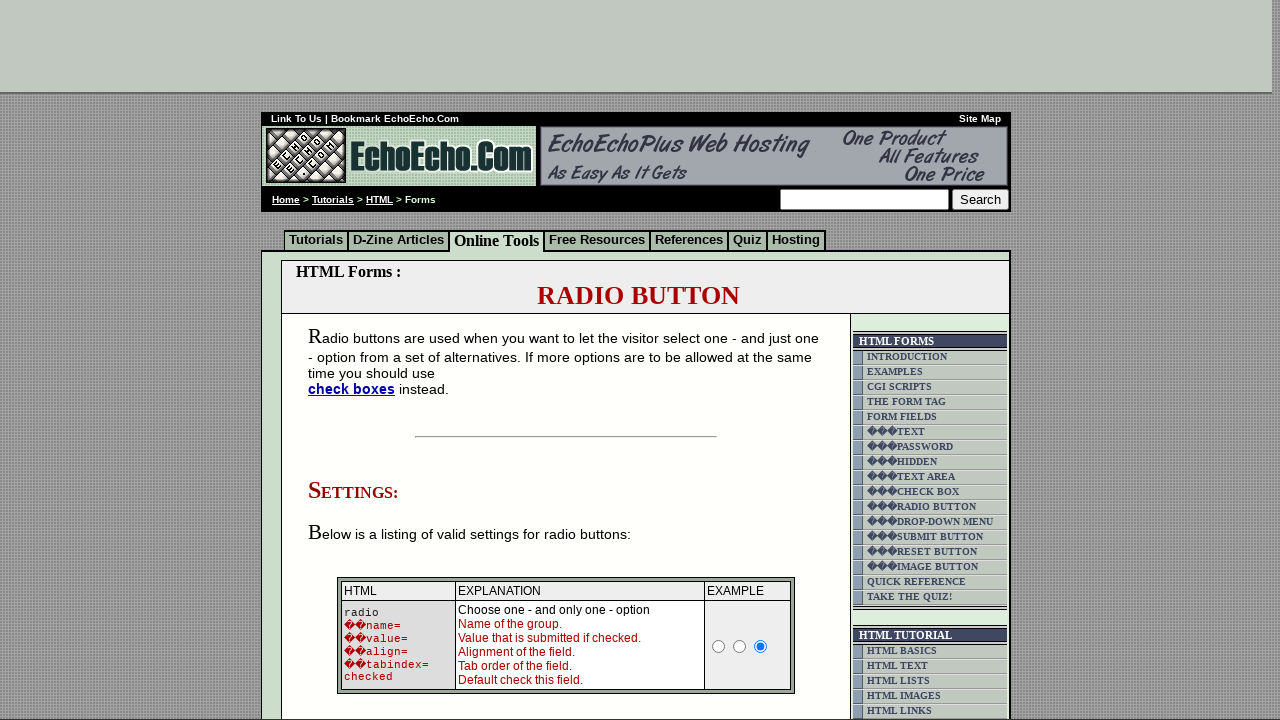

Clicked the first radio button to select it at (356, 360) on input[name='group1'] >> nth=0
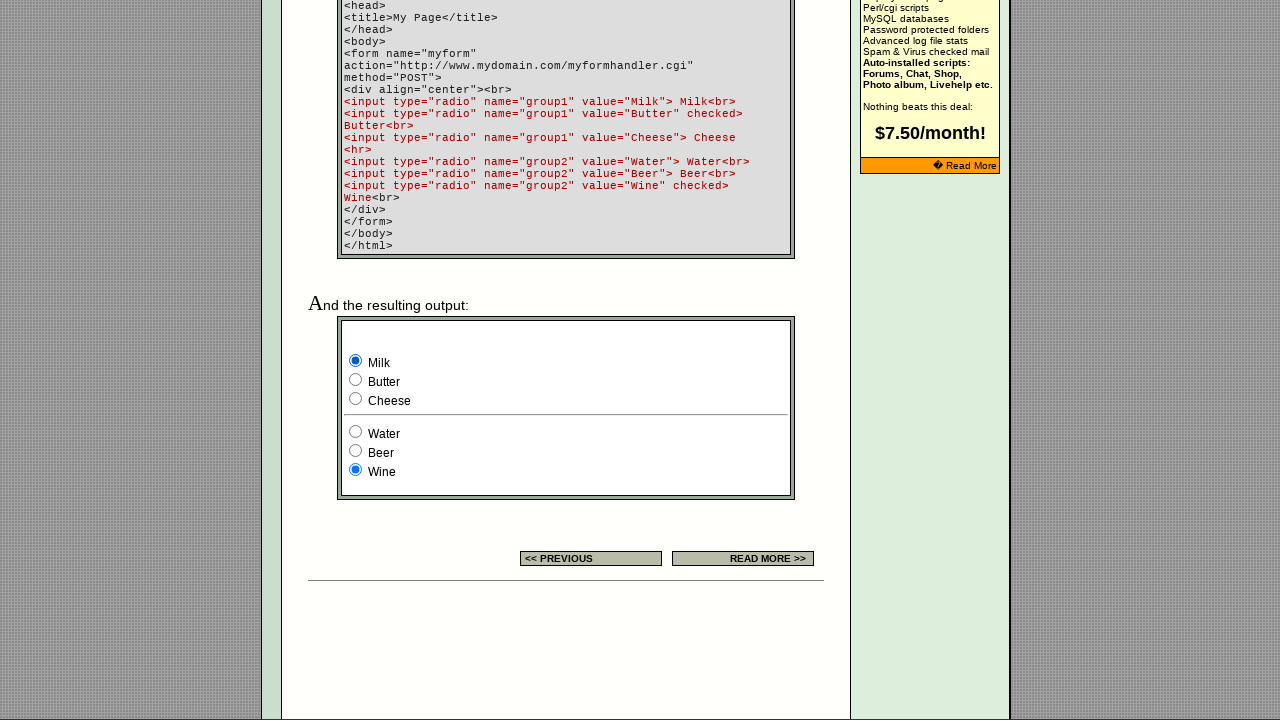

Clicked the second radio button to change selection at (356, 380) on input[name='group1'] >> nth=1
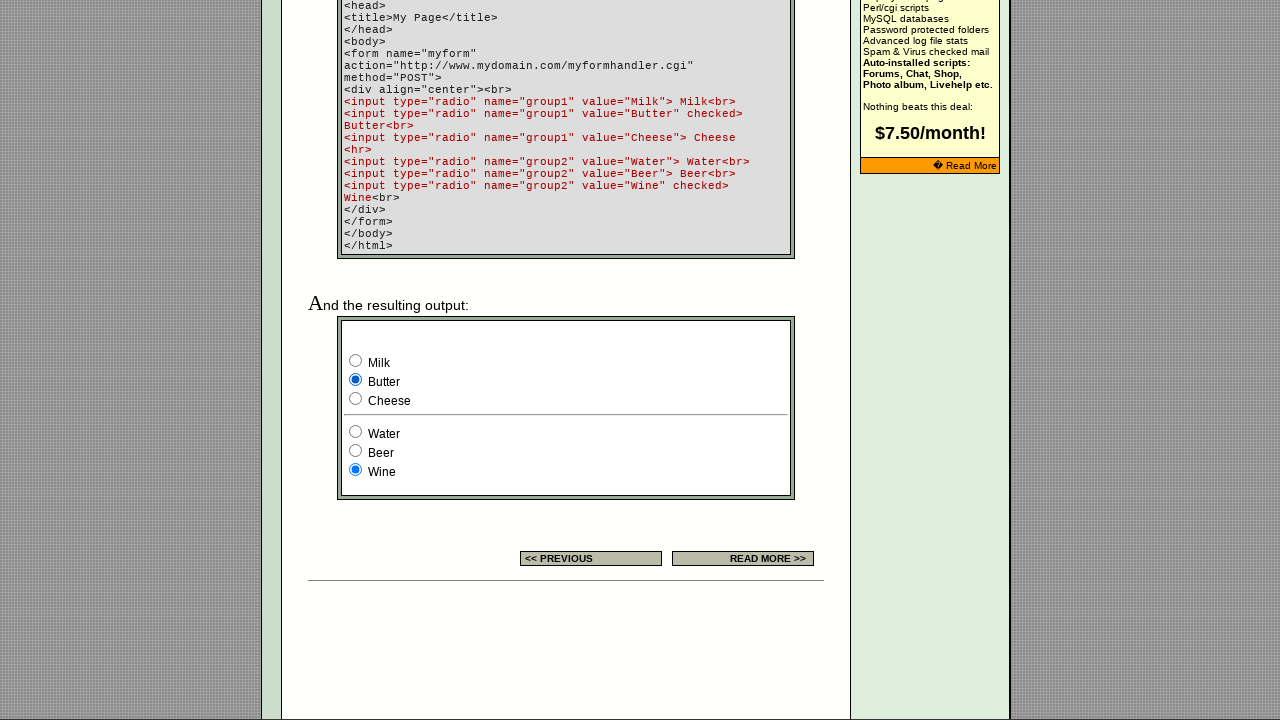

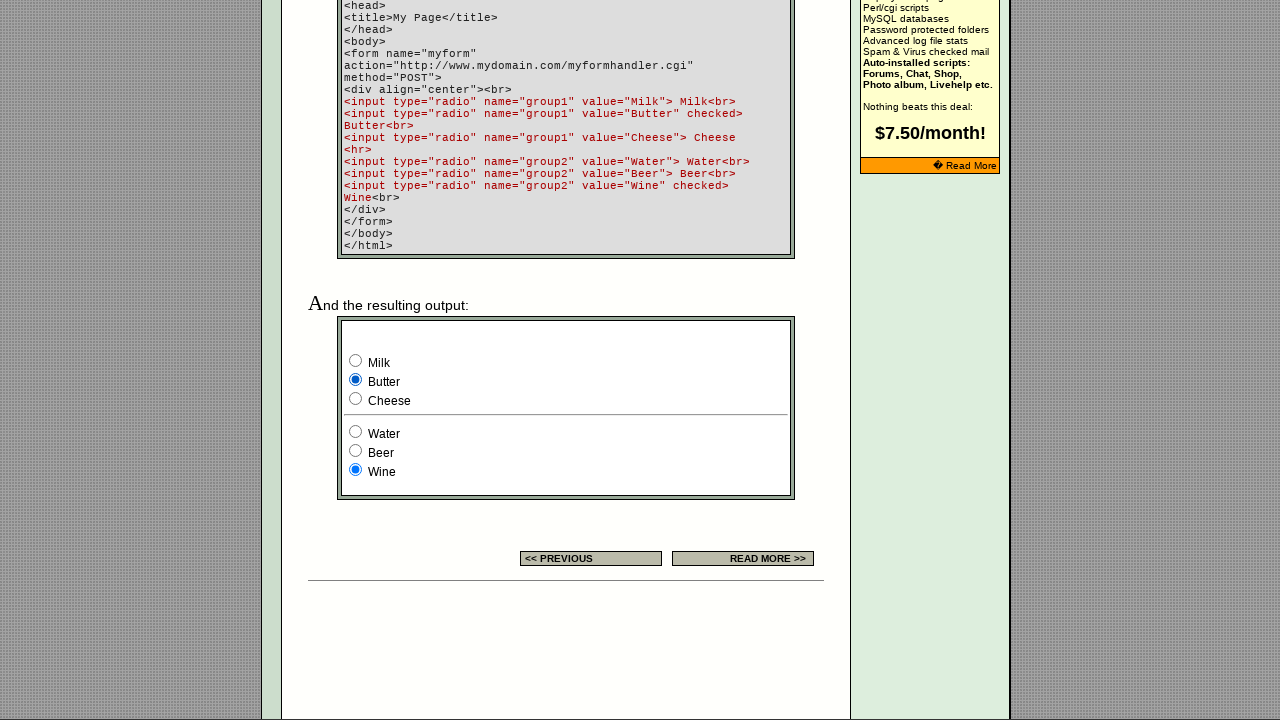